Tests browser window handling by clicking a button that opens a new window, switching to the child window to verify its content, closing it, and switching back to the main window.

Starting URL: https://demoqa.com/browser-windows

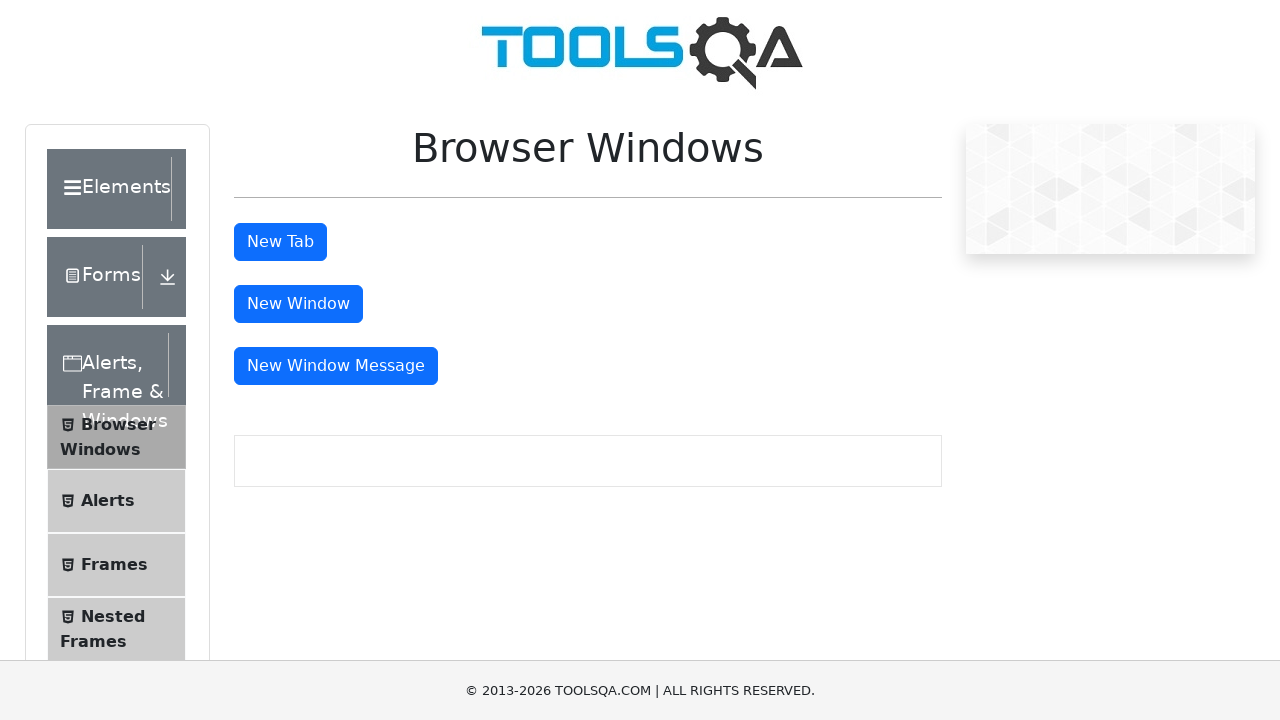

Scrolled down to make the button visible
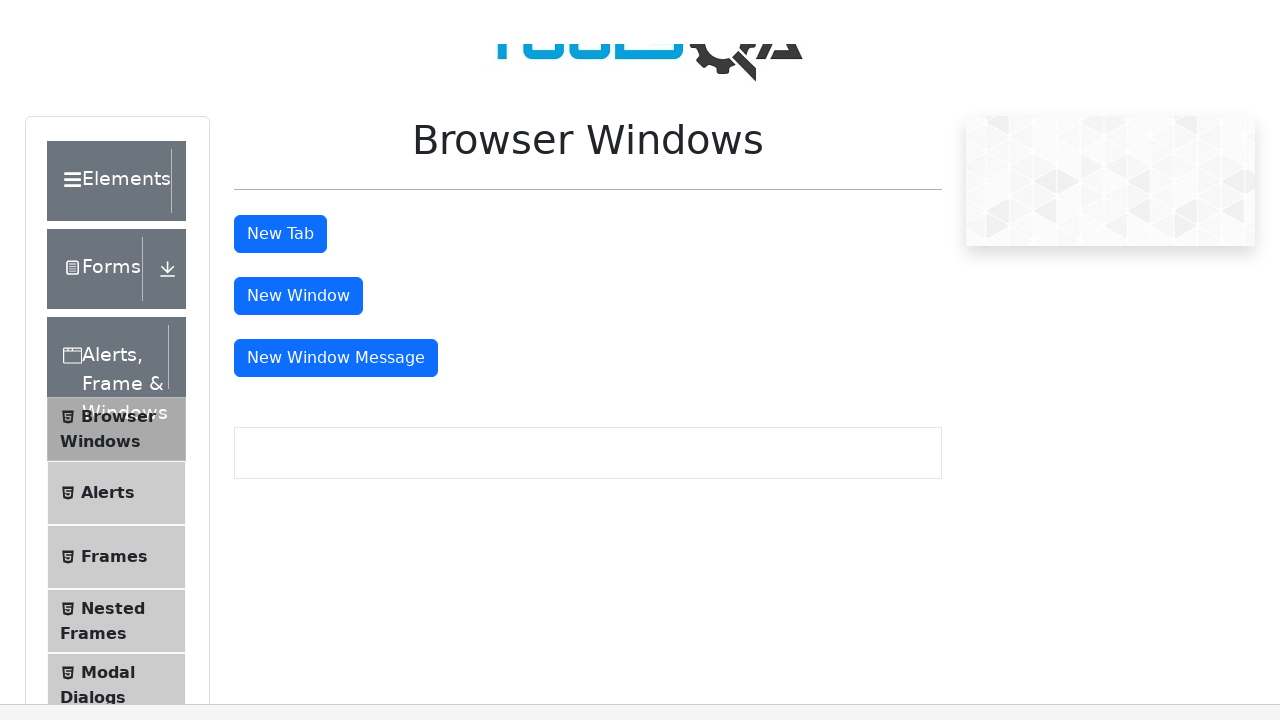

Clicked button to open a new child window at (298, 304) on #windowButton
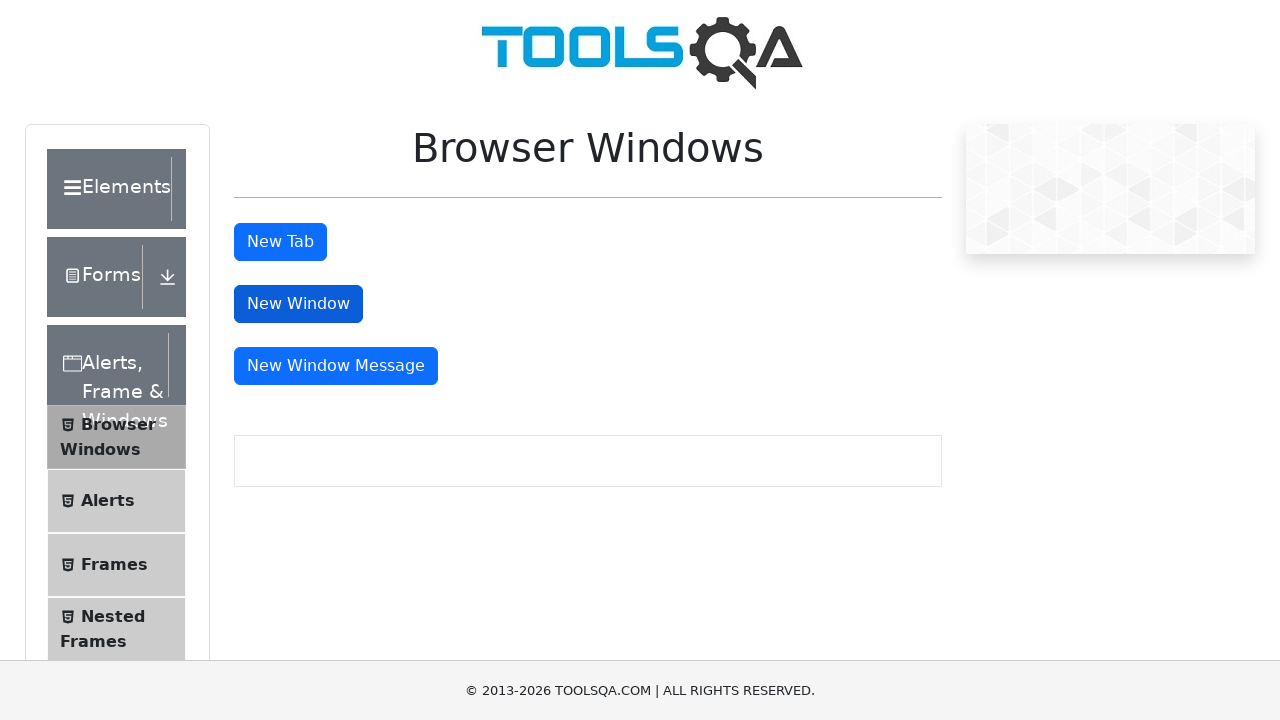

Child window opened and reference obtained
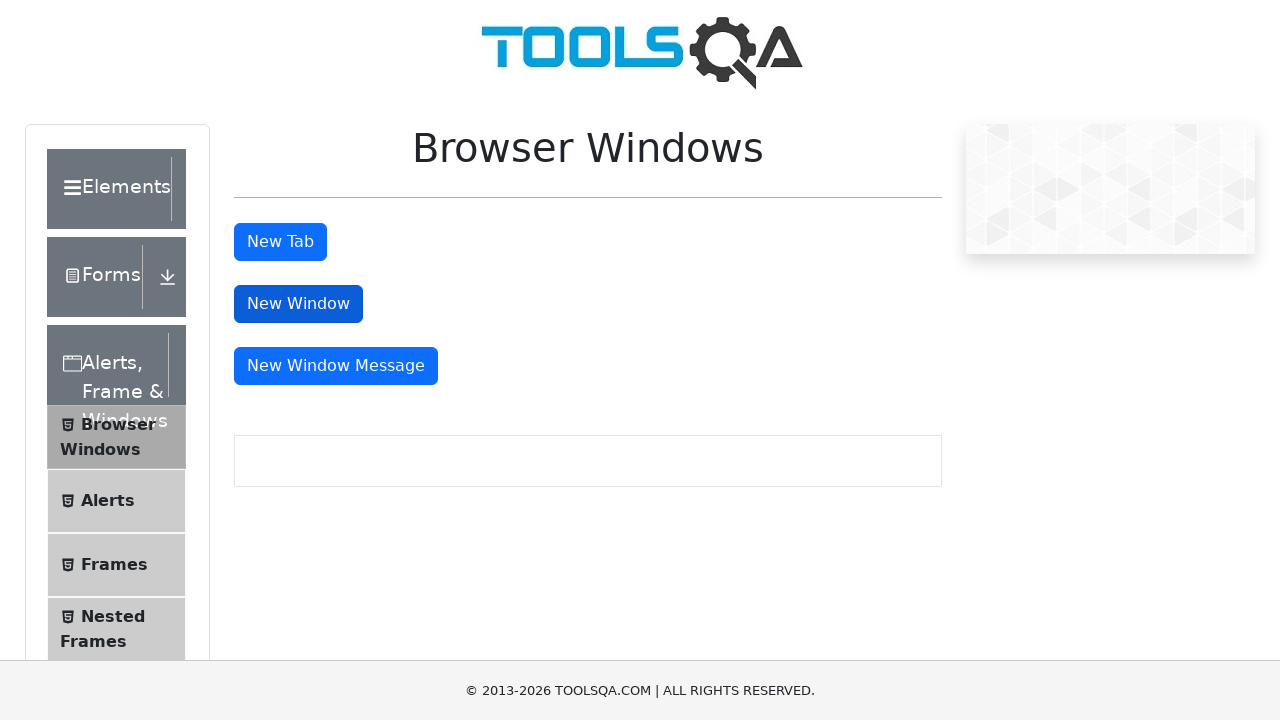

Waited for child window heading to load
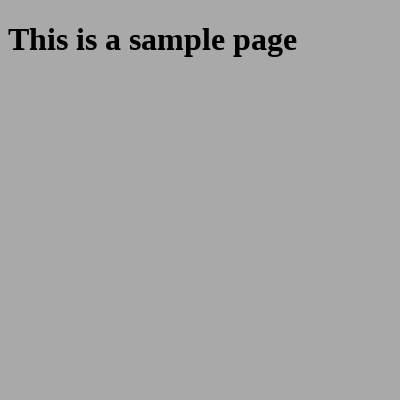

Retrieved child window heading: 'This is a sample page'
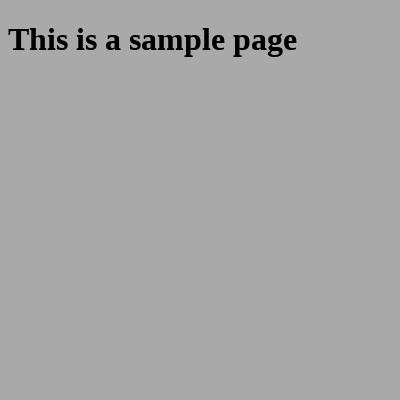

Closed the child window
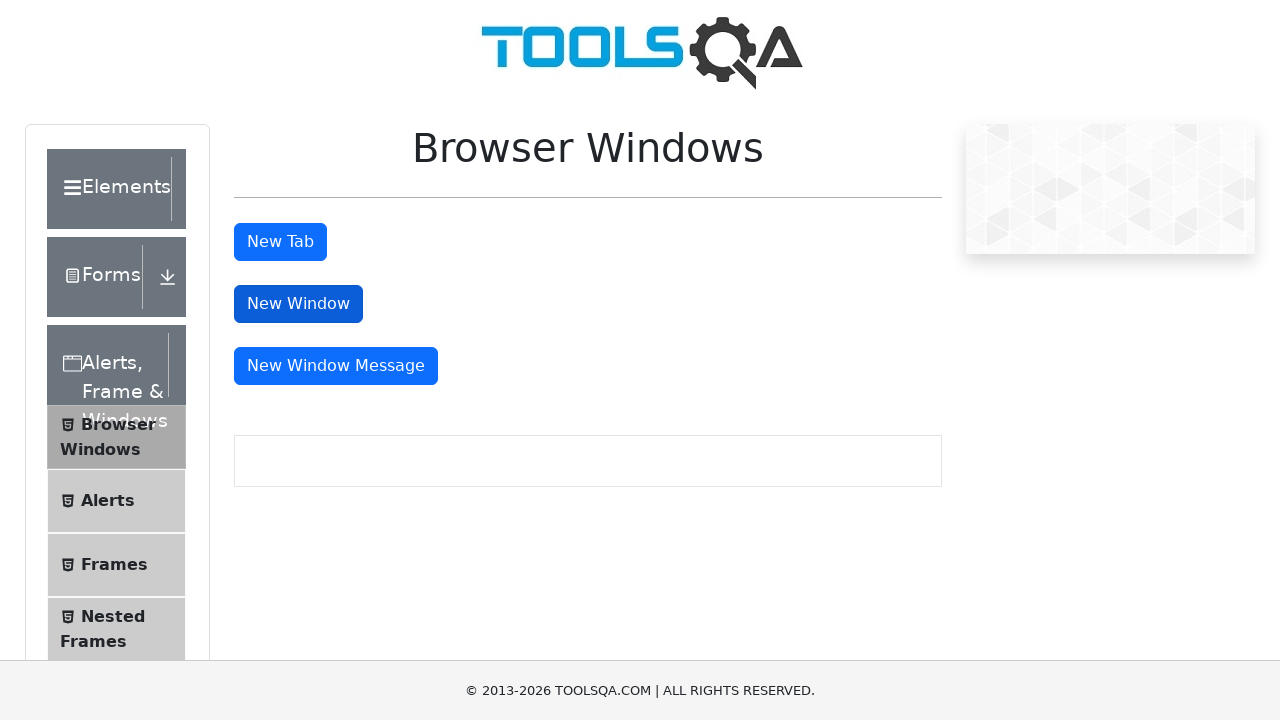

Verified main window is active by confirming button element is present
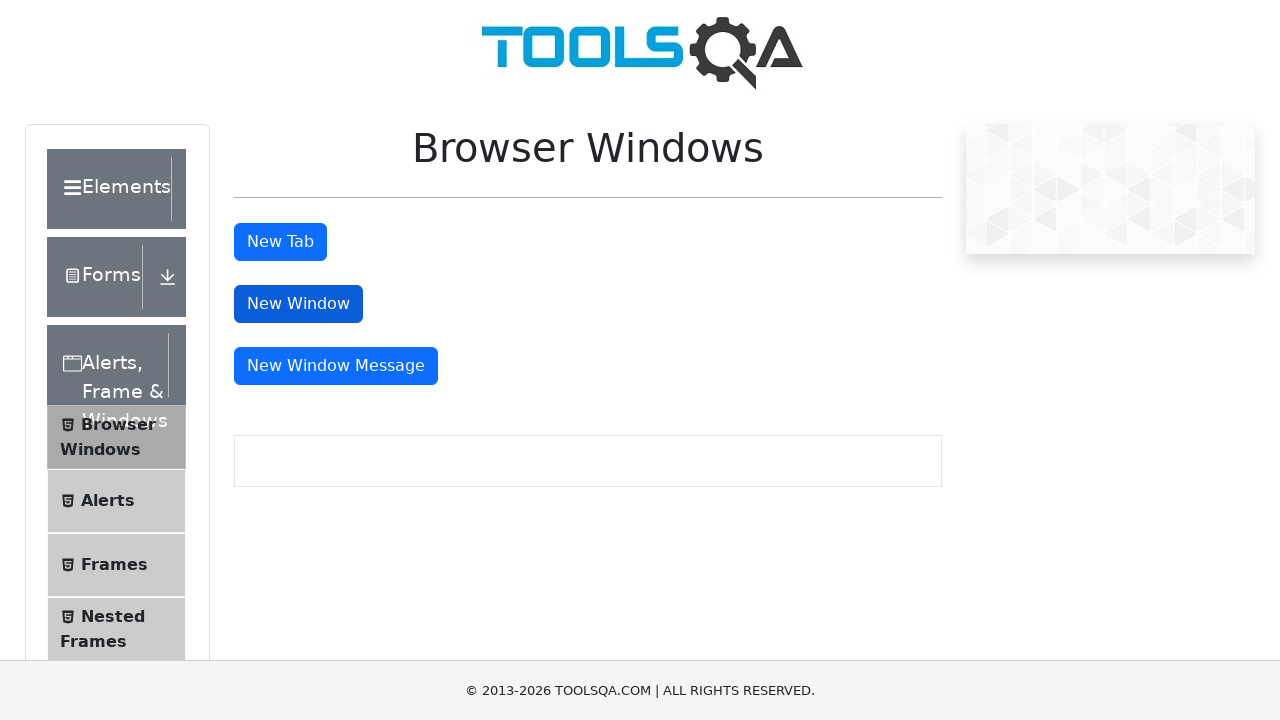

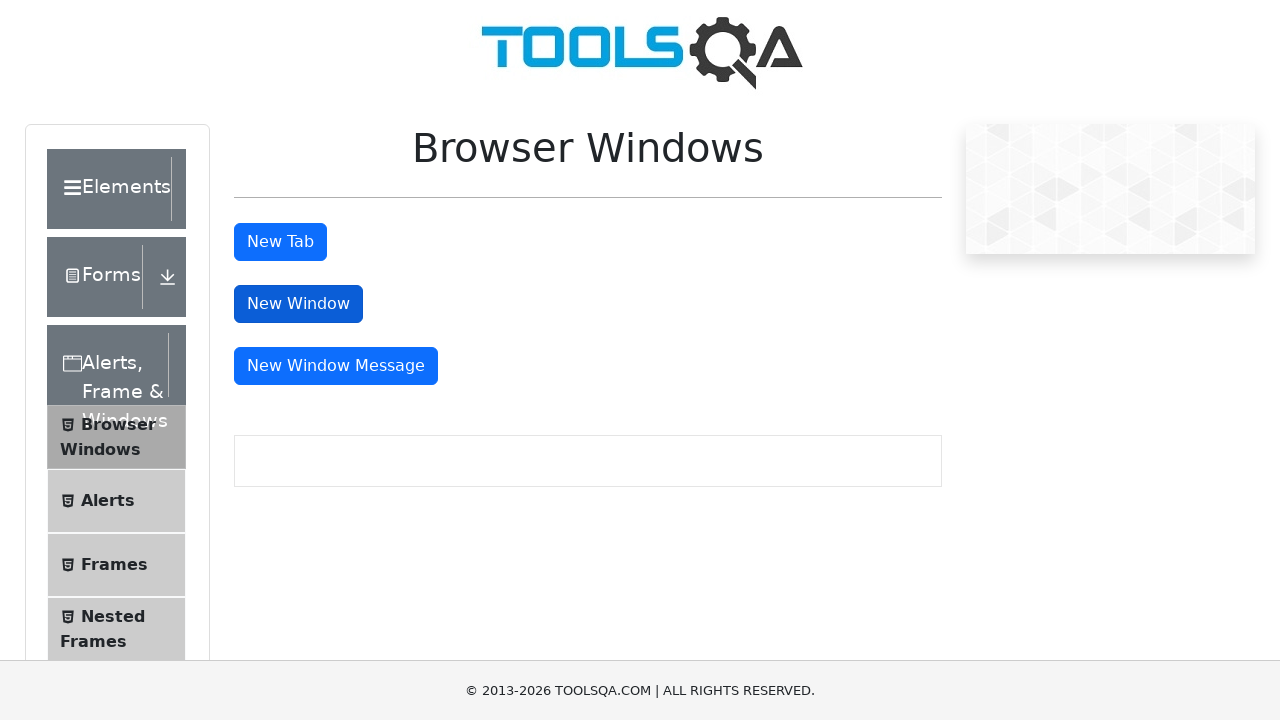